Tests dropdown selection using the select by visible text method and verifies "Option 1" is selected

Starting URL: http://the-internet.herokuapp.com/dropdown

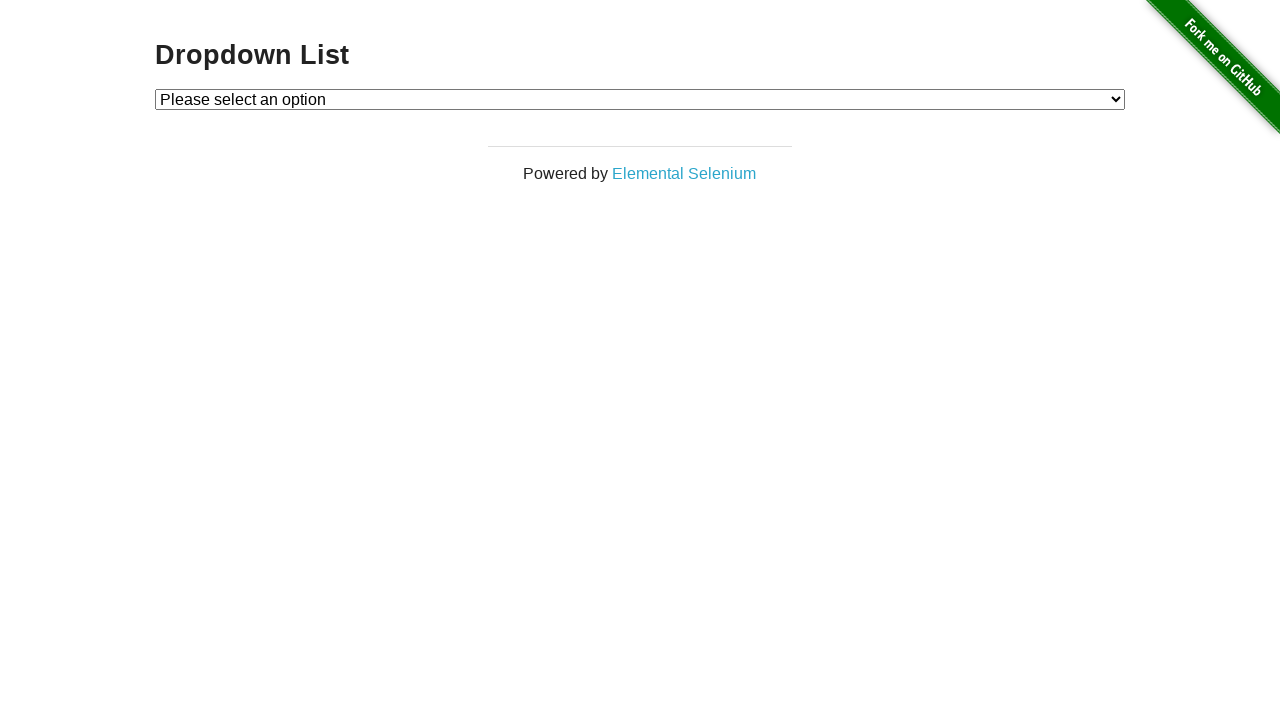

Navigated to dropdown page at http://the-internet.herokuapp.com/dropdown
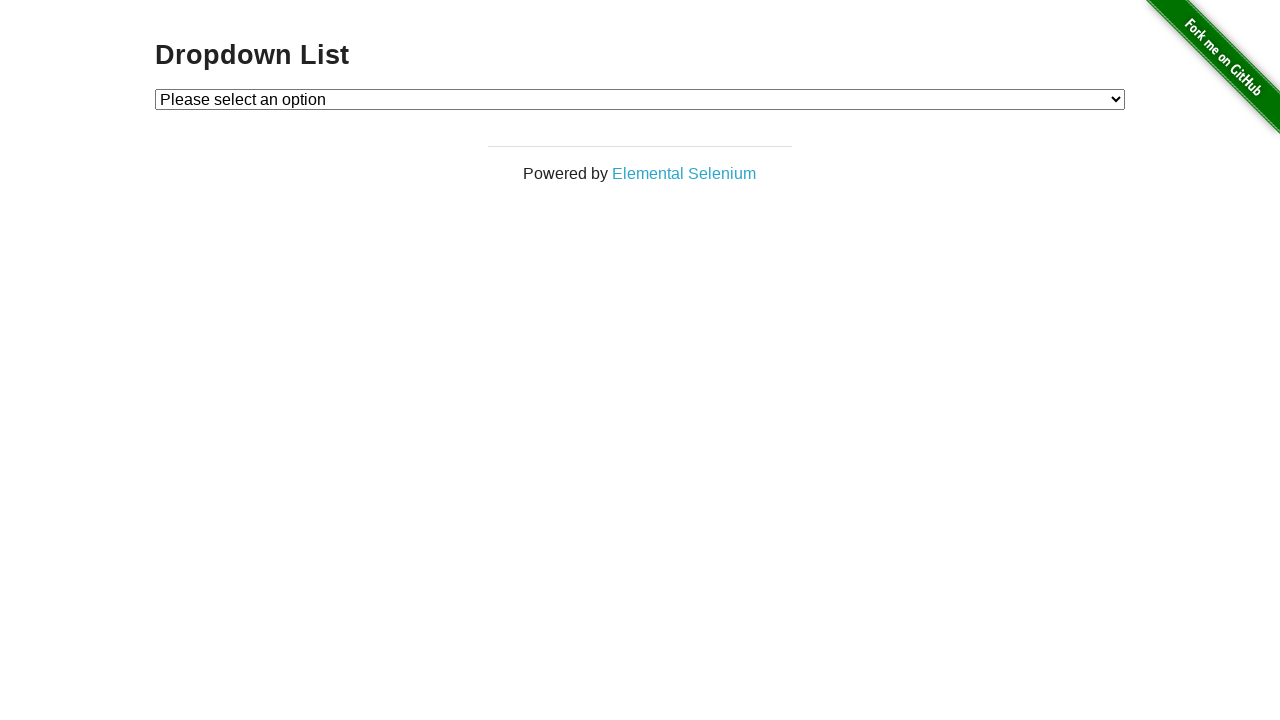

Selected 'Option 1' from dropdown using select_option on #dropdown
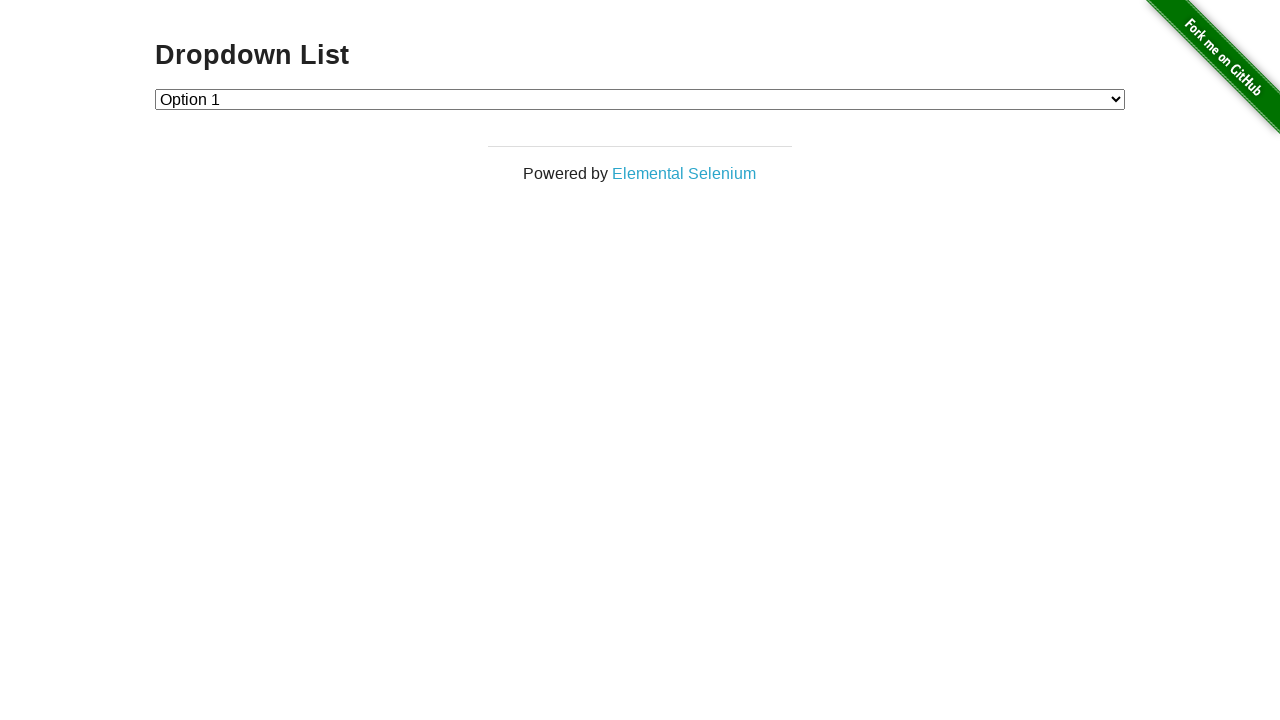

Retrieved selected option text from dropdown
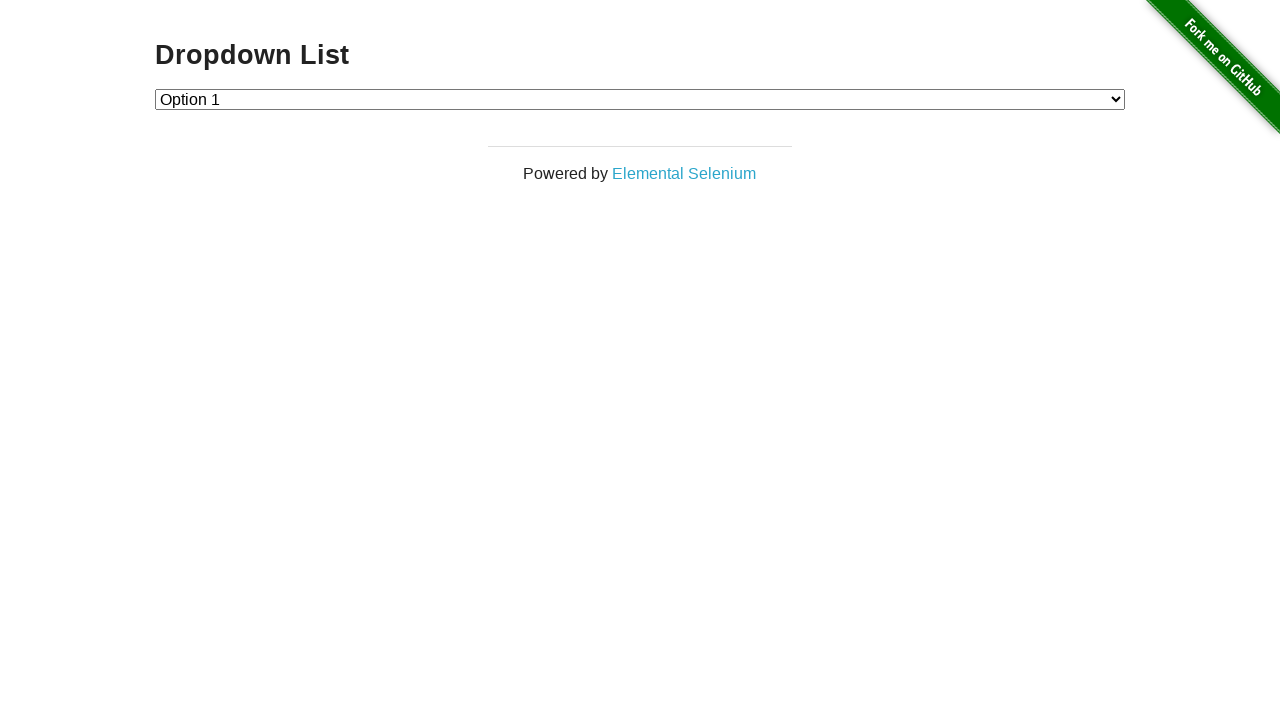

Verified that 'Option 1' is selected in dropdown
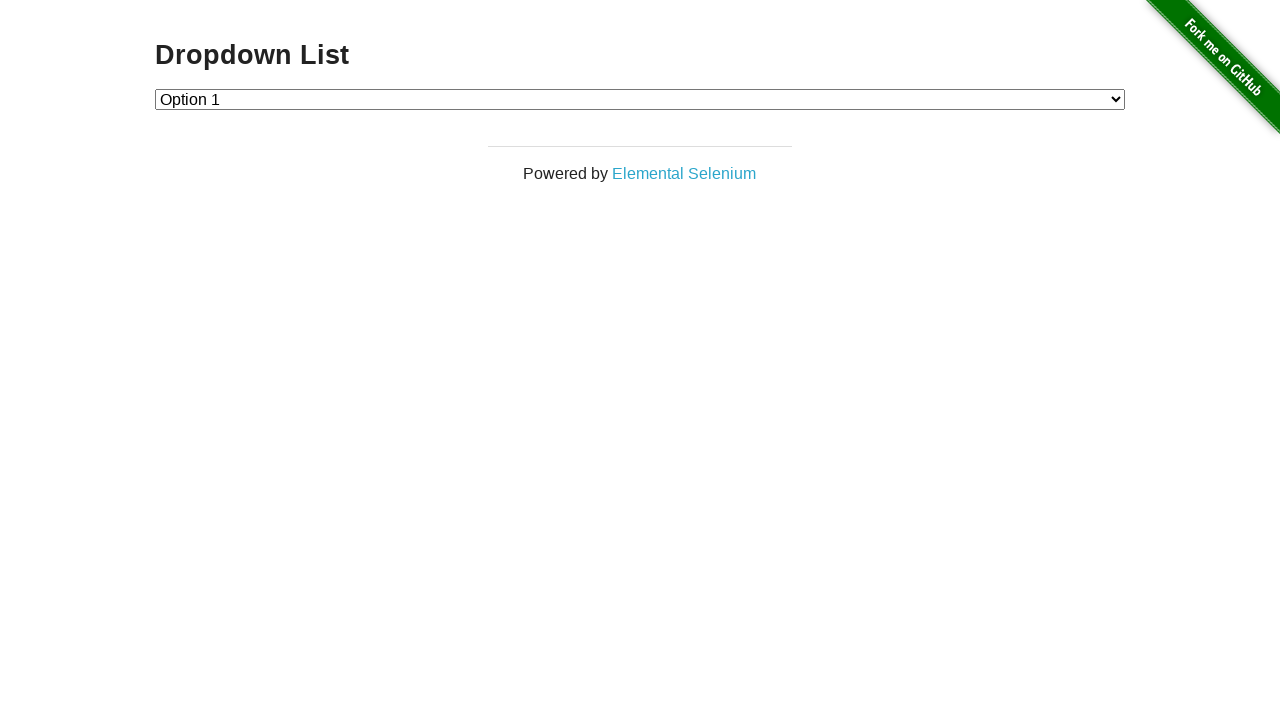

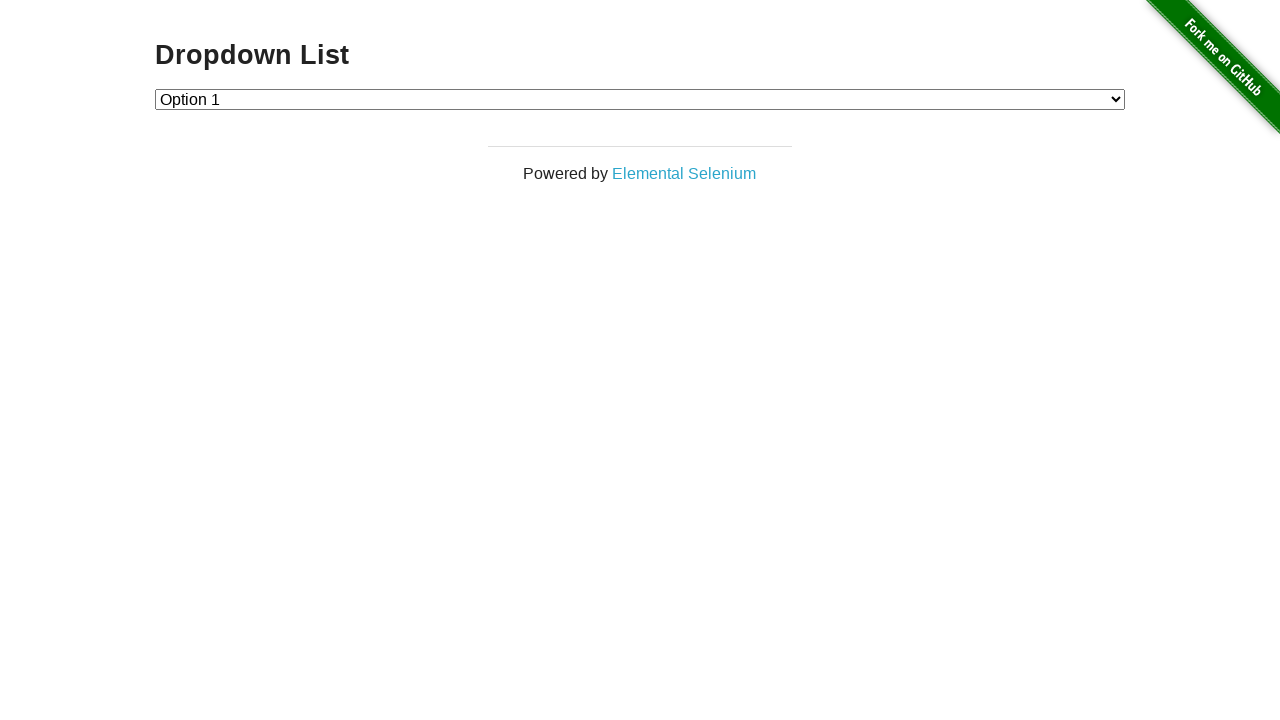